Navigates to First Flight courier website and clicks the Track button to submit the tracking form

Starting URL: https://www.firstflight.com.sg/

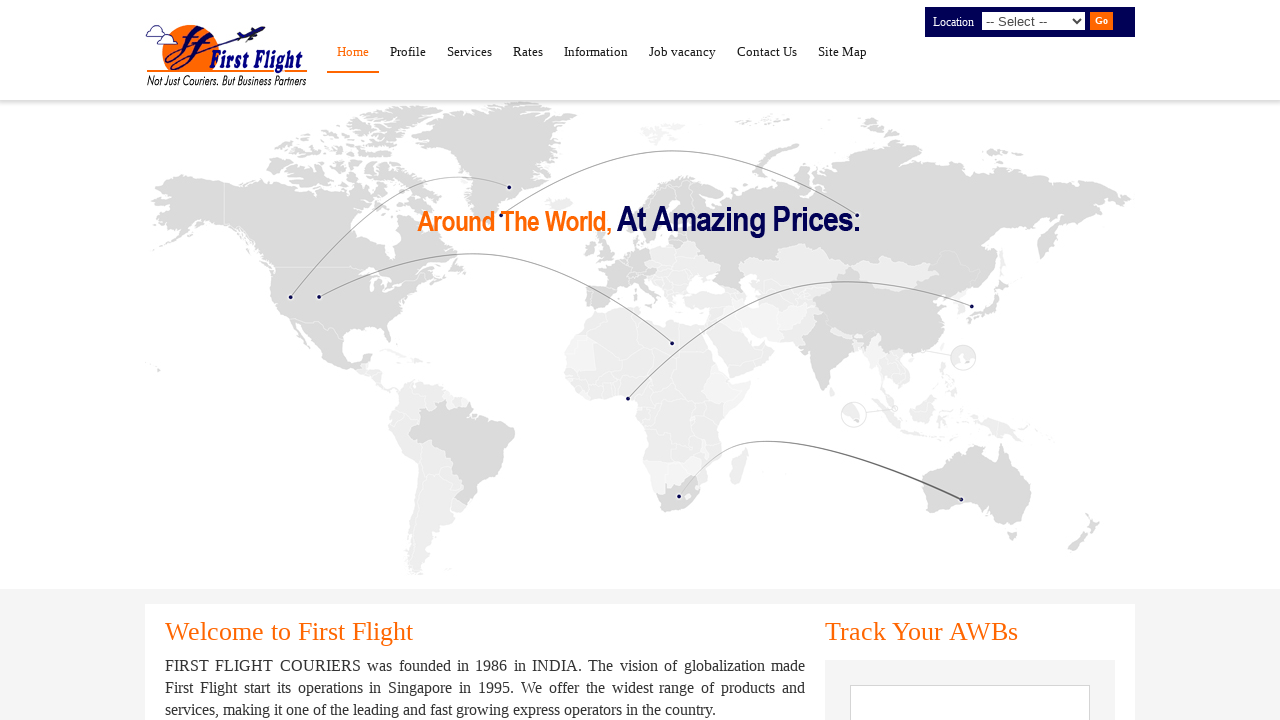

Clicked Track button to submit the tracking form at (901, 360) on input[value='Track']
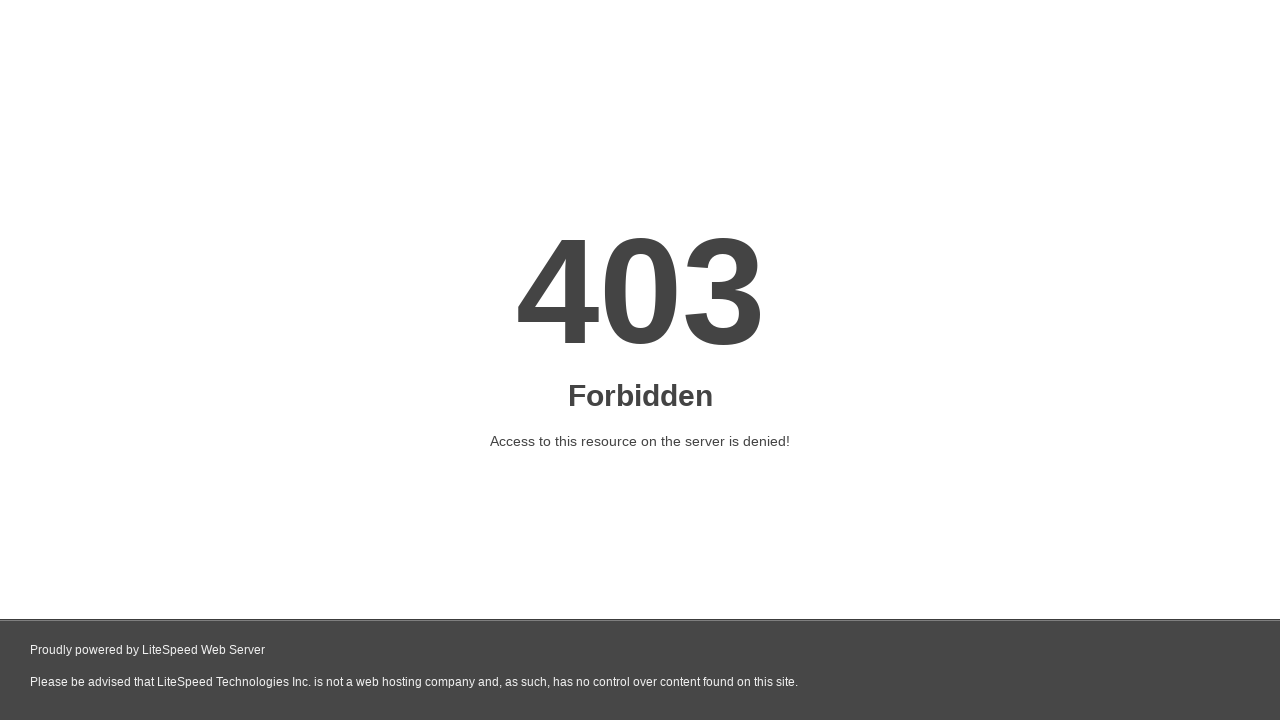

Waited for page to finish loading after form submission
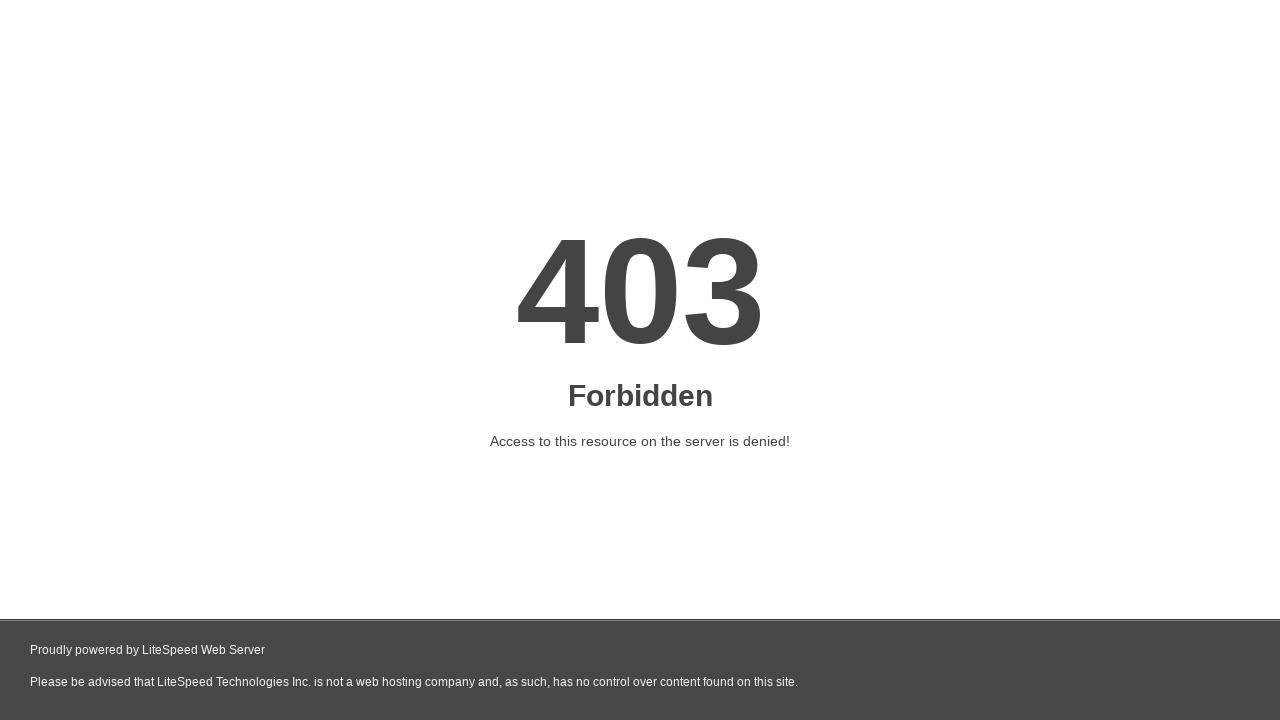

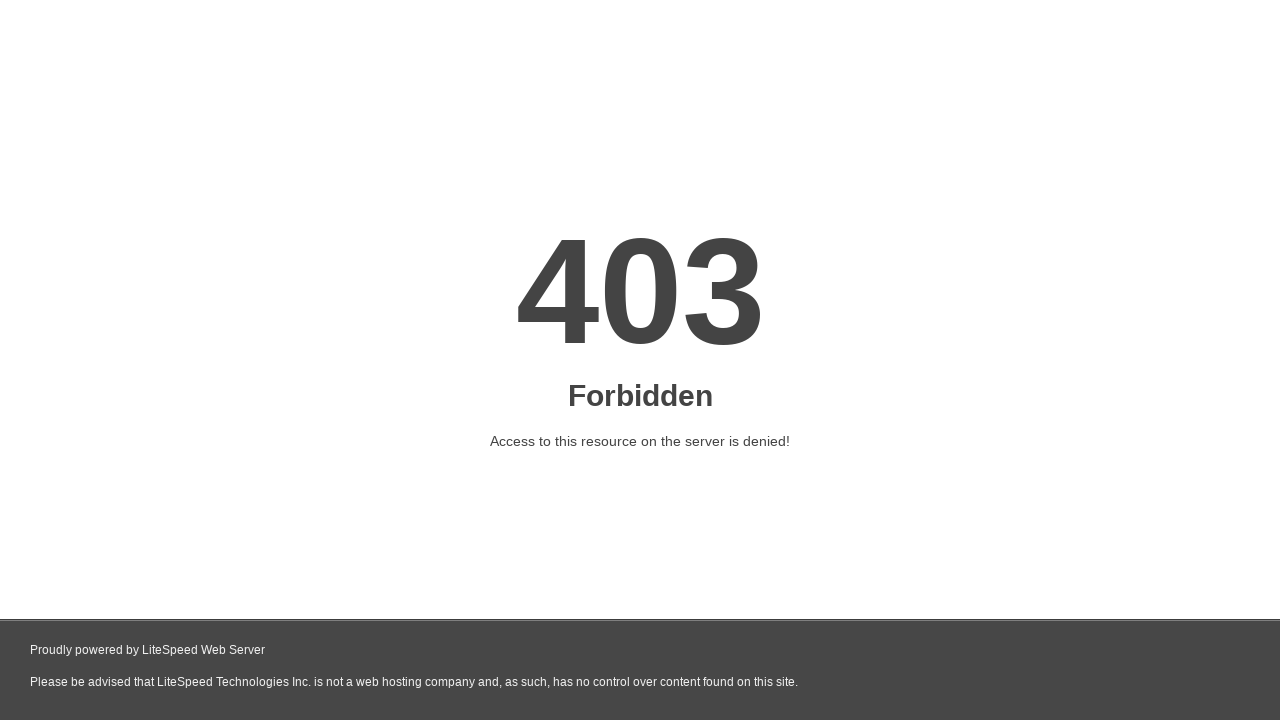